Tests basic browser navigation by visiting Apple Turkey website, then navigating to Etsy, and using browser back button to return to Apple page

Starting URL: https://www.apple.com/tr/

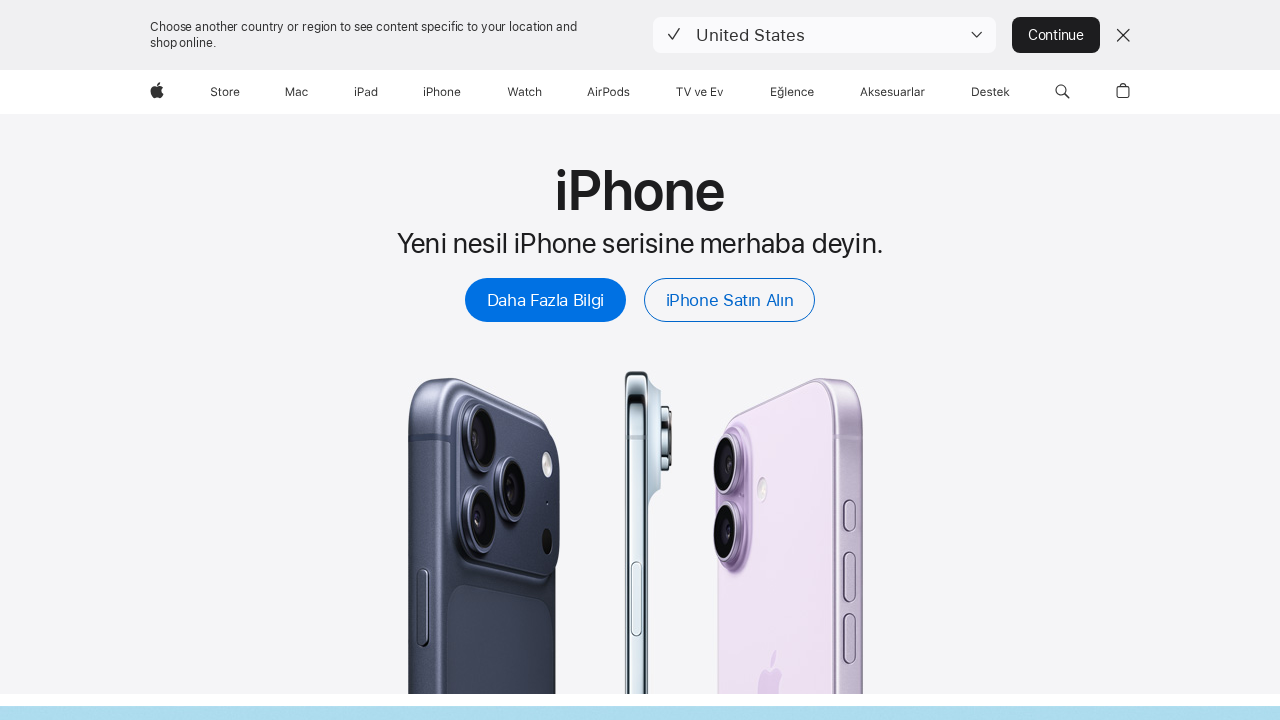

Apple Turkey page loaded (domcontentloaded)
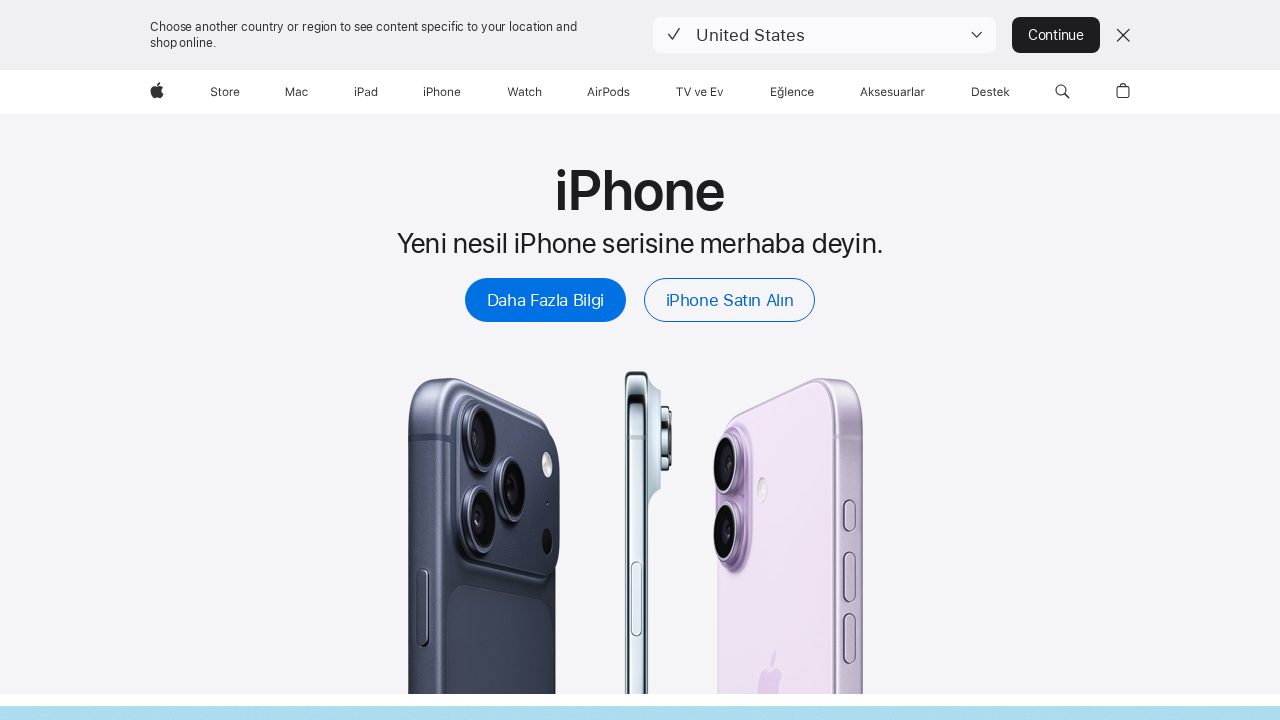

Navigated to Etsy website
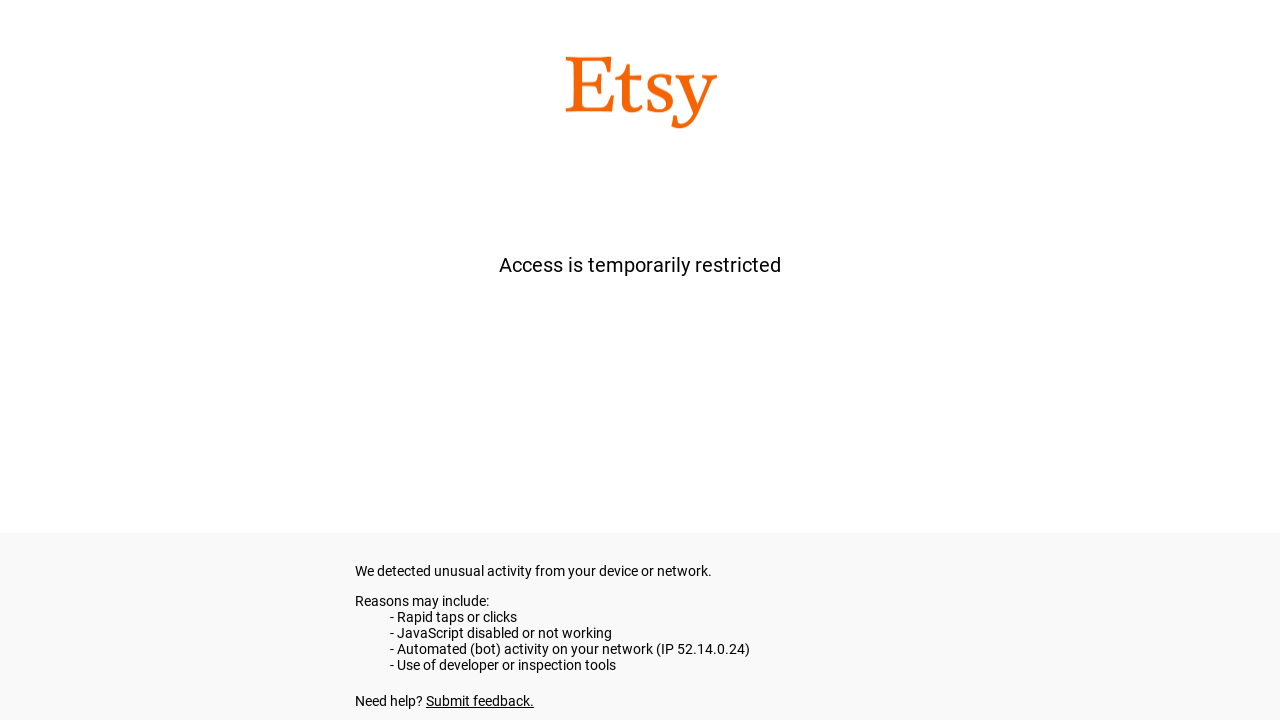

Etsy page loaded (domcontentloaded)
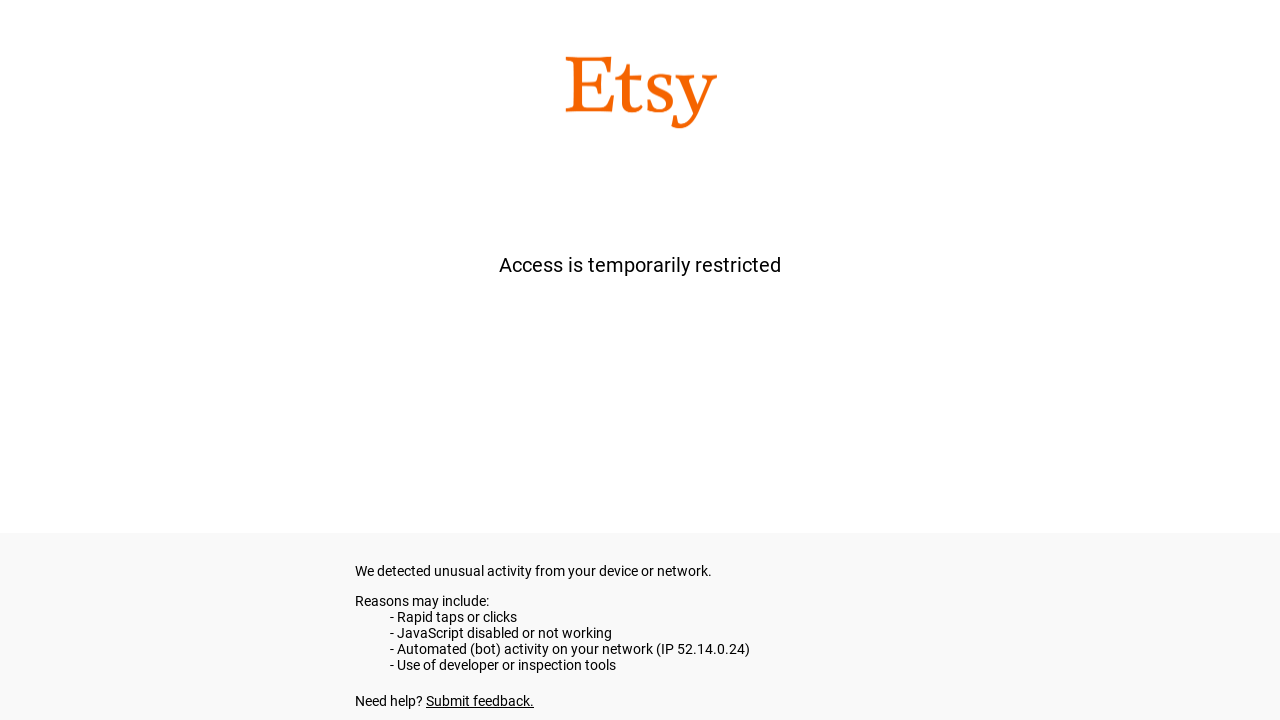

Used browser back button to return to Apple page
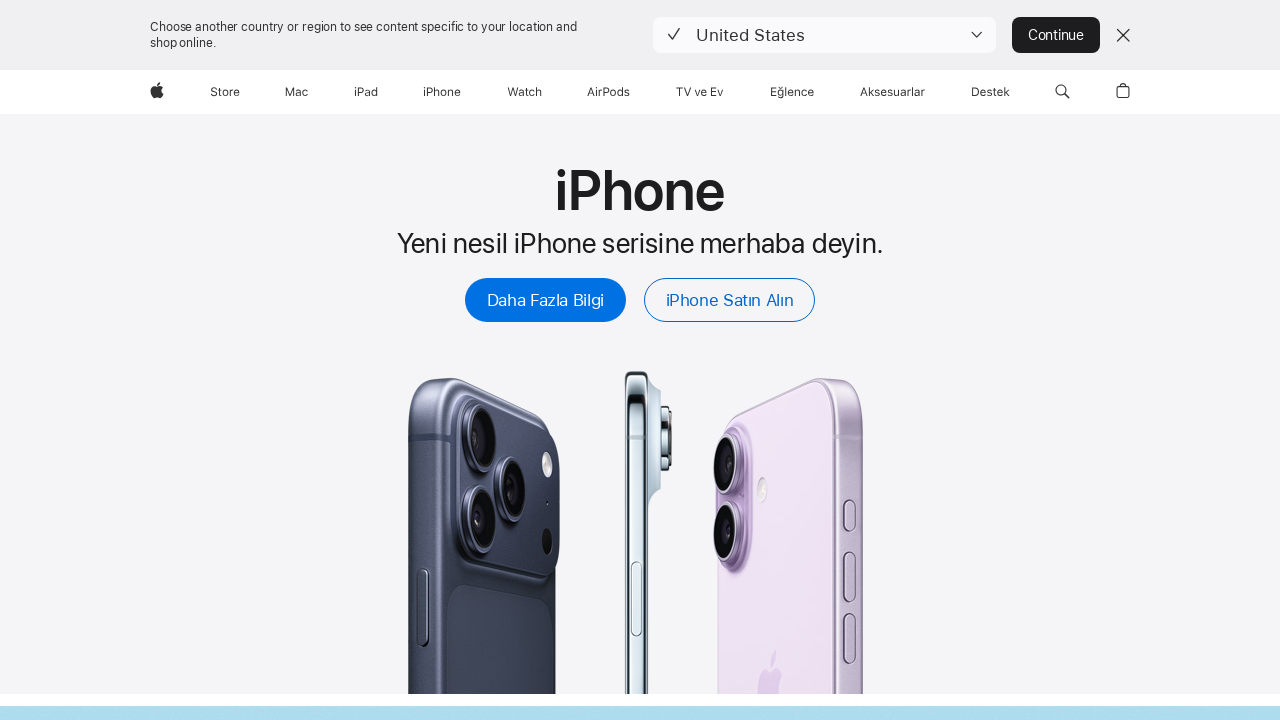

Apple Turkey page reloaded after navigation back (domcontentloaded)
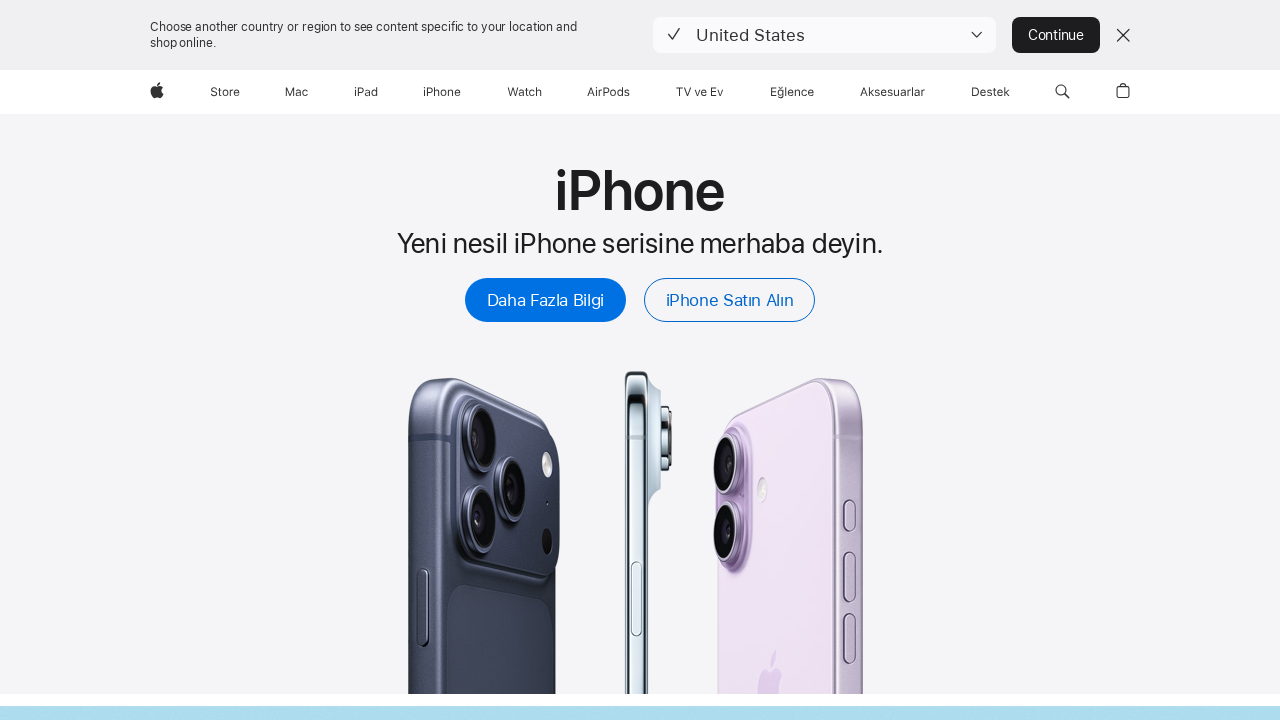

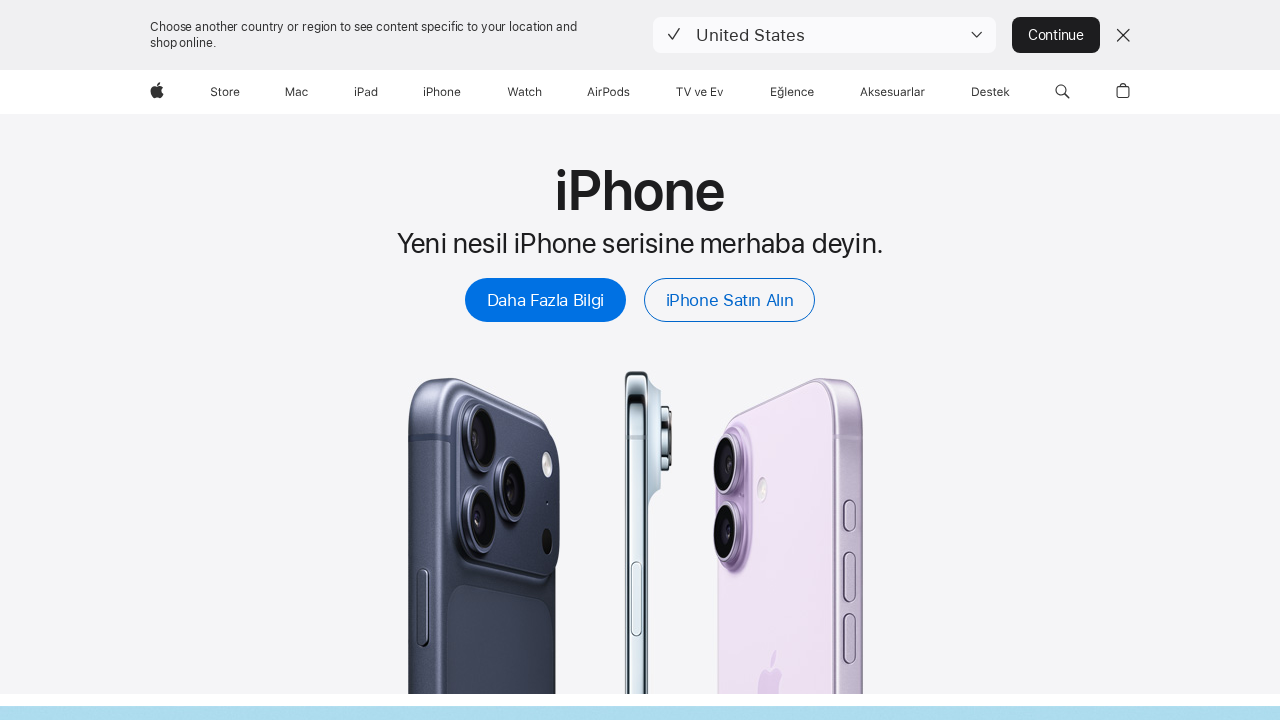